Tests checkbox functionality on LeafGround practice site by clicking on two different checkboxes in a table

Starting URL: https://www.leafground.com/checkbox.xhtml

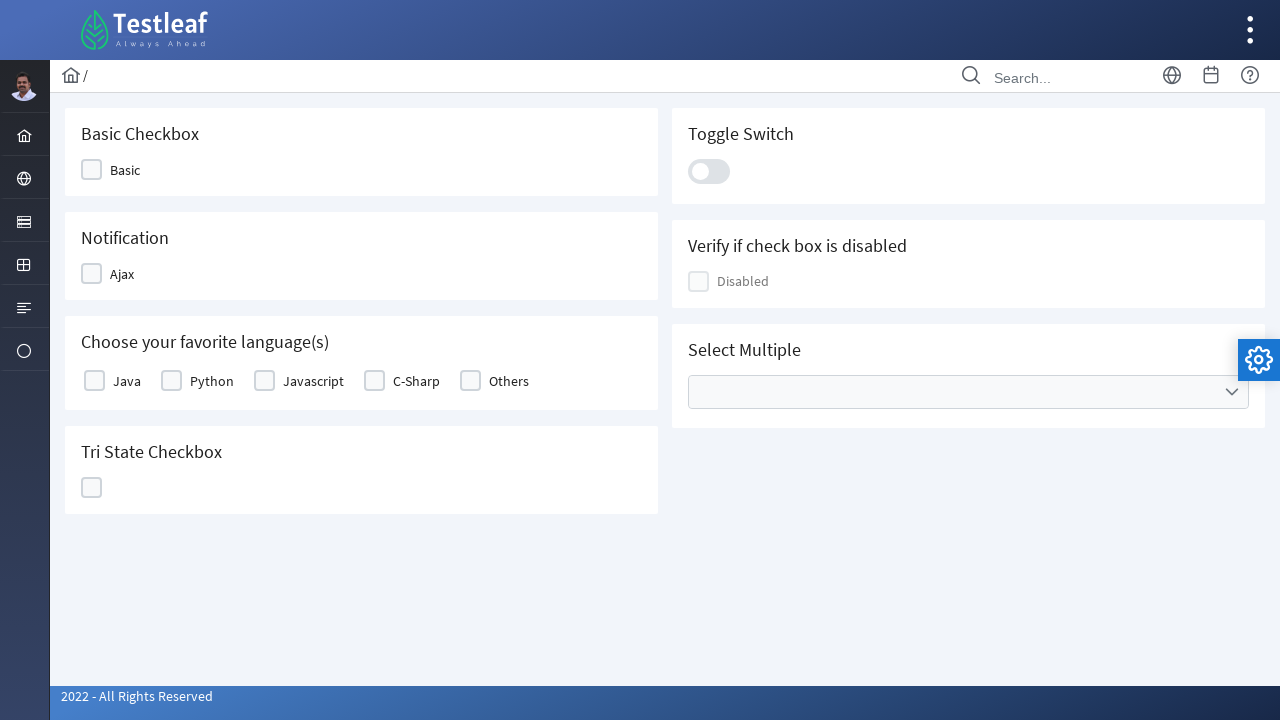

Clicked on the first checkbox in the table at (94, 381) on xpath=//*[@id='j_idt87:basic']/tbody/tr/td[1]/div/div[2]
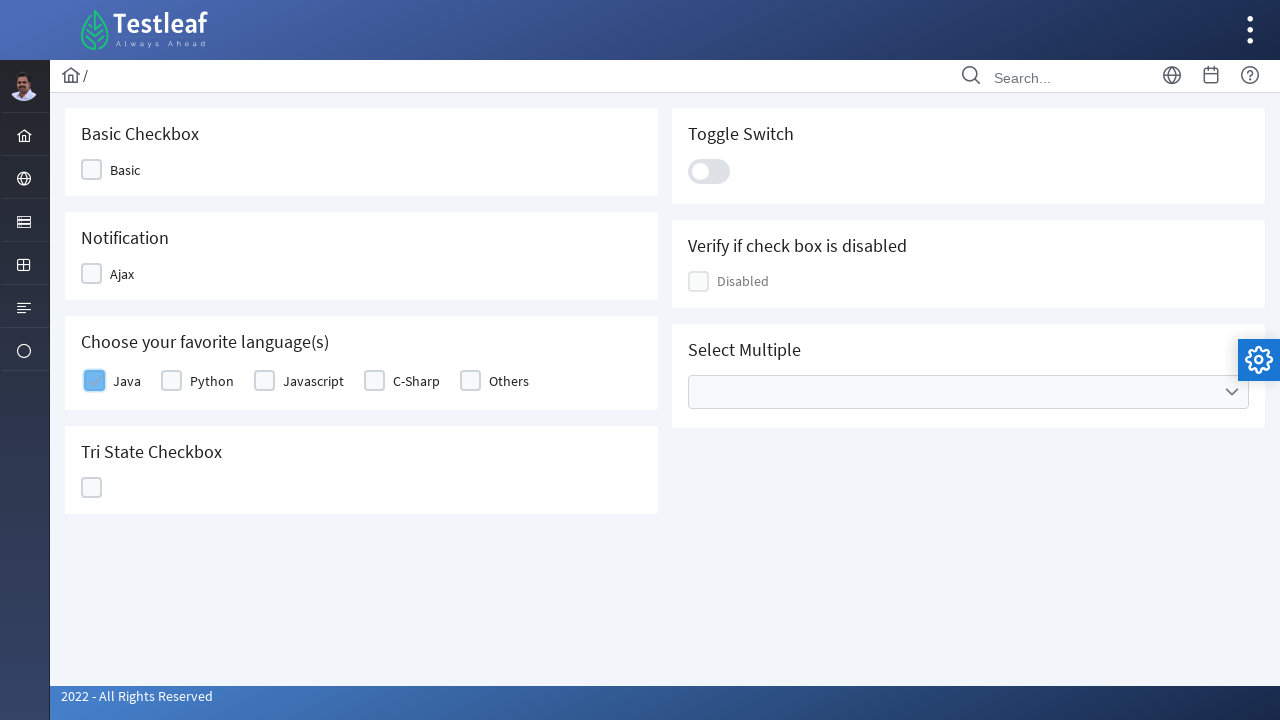

Clicked on the second checkbox in the table at (172, 381) on xpath=//*[@id='j_idt87:basic']/tbody/tr/td[2]/div/div[2]
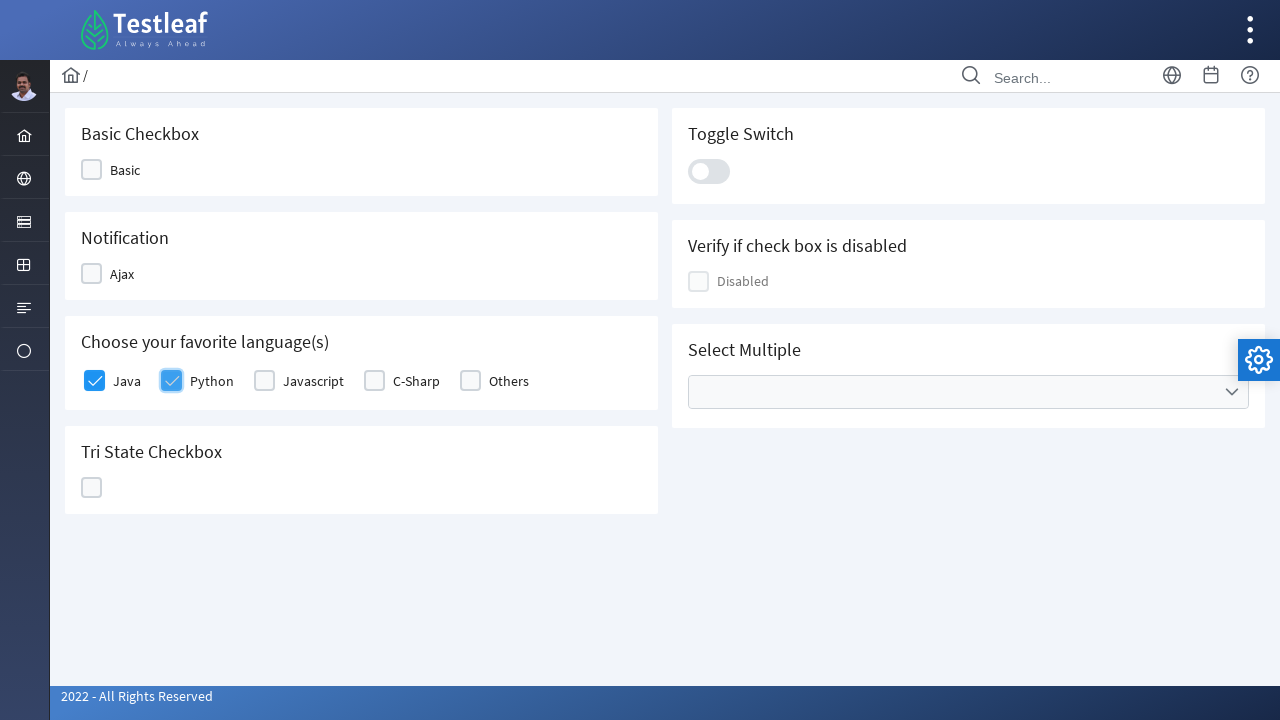

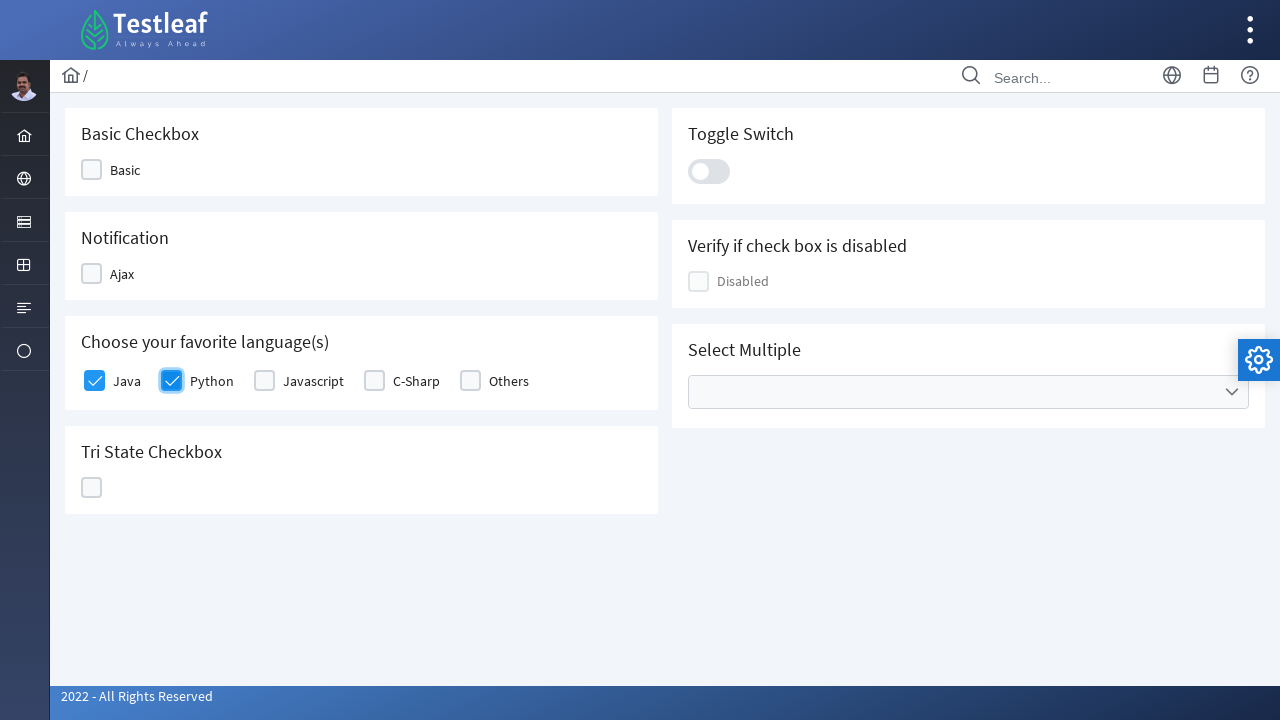